Tests right-click context menu functionality by performing a right-click action on a button, selecting the 'Copy' option from the context menu, and accepting the resulting alert dialog.

Starting URL: http://swisnl.github.io/jQuery-contextMenu/demo.html

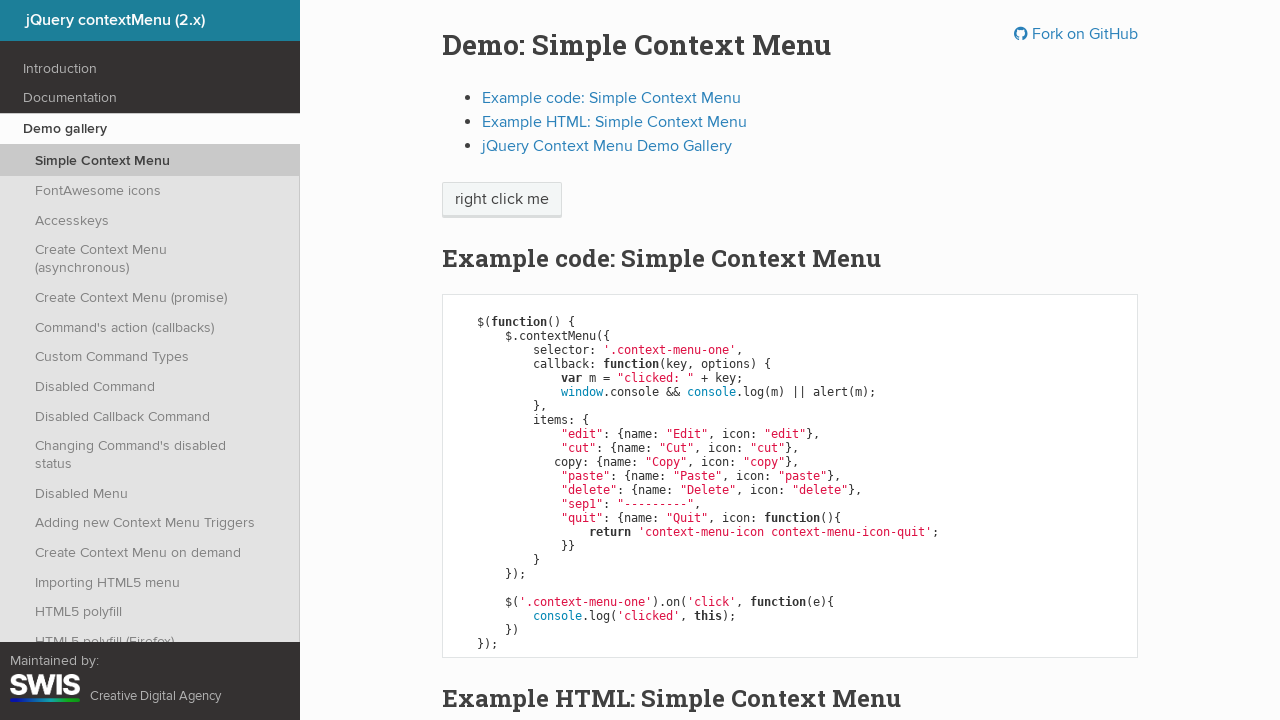

Right-clicked on context menu button at (502, 200) on span.context-menu-one.btn.btn-neutral
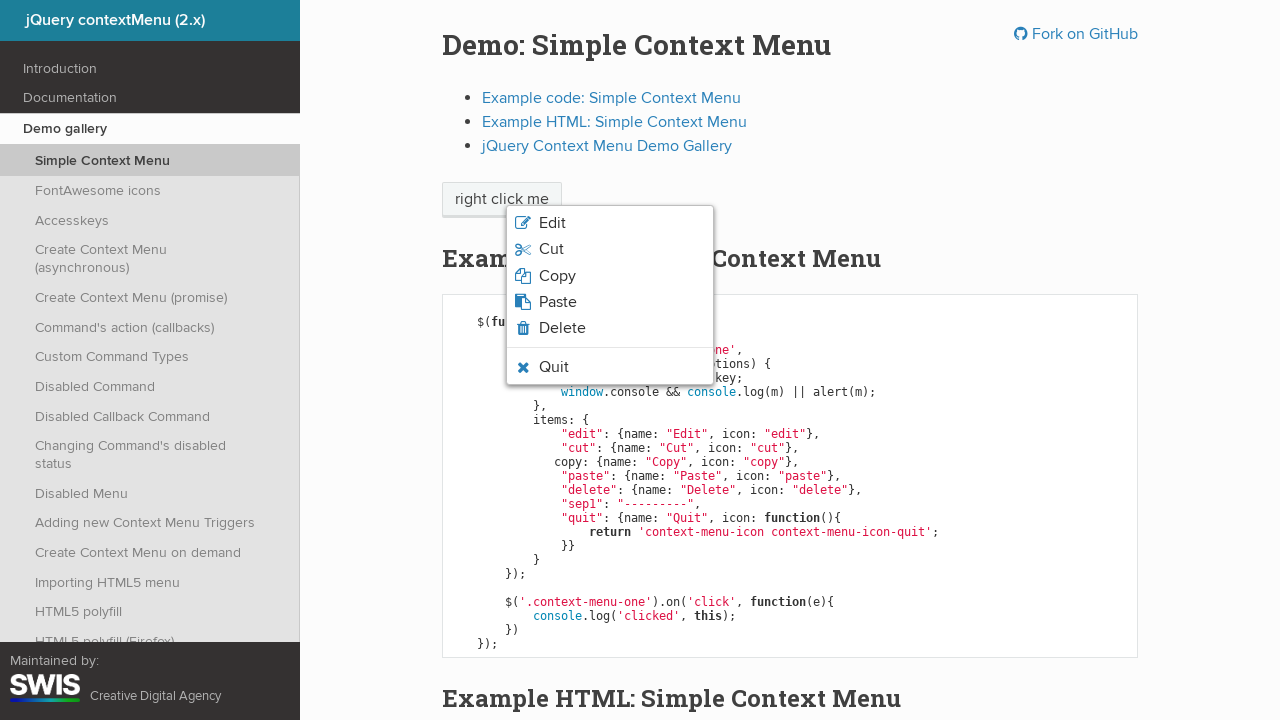

Clicked 'Copy' option from context menu at (557, 276) on xpath=//span[normalize-space()='Copy']
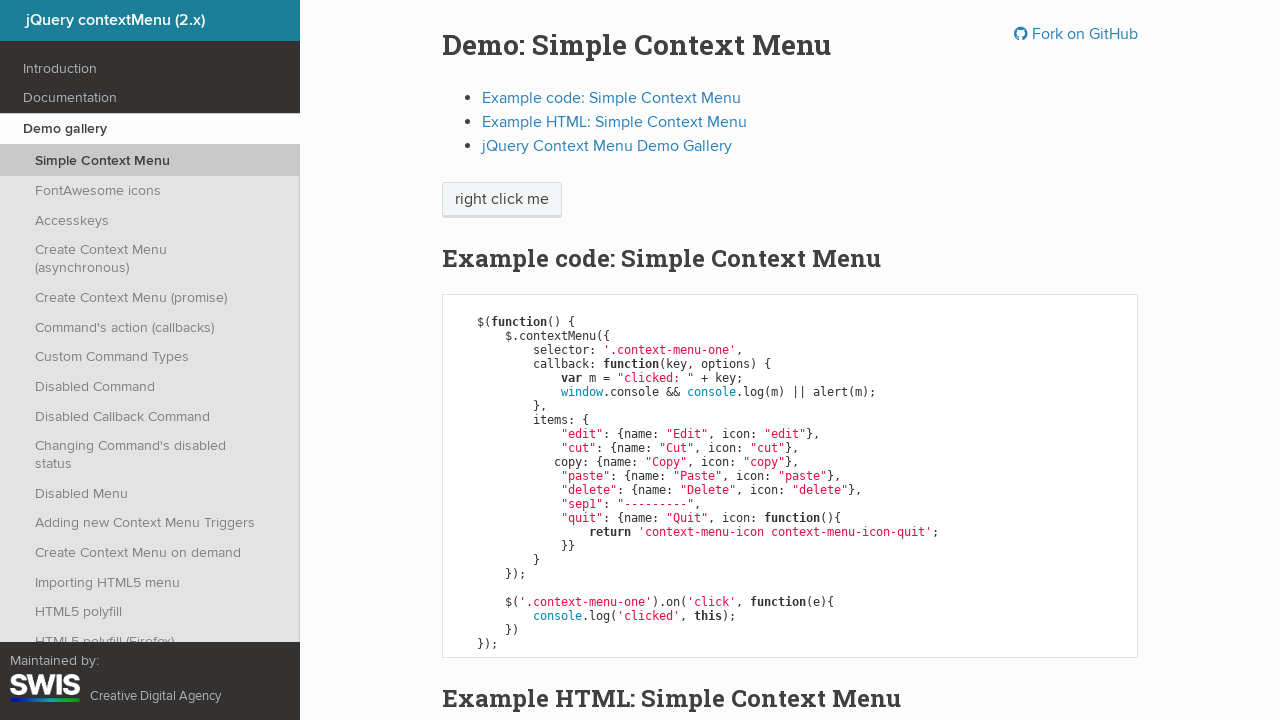

Set up dialog handler to accept alerts
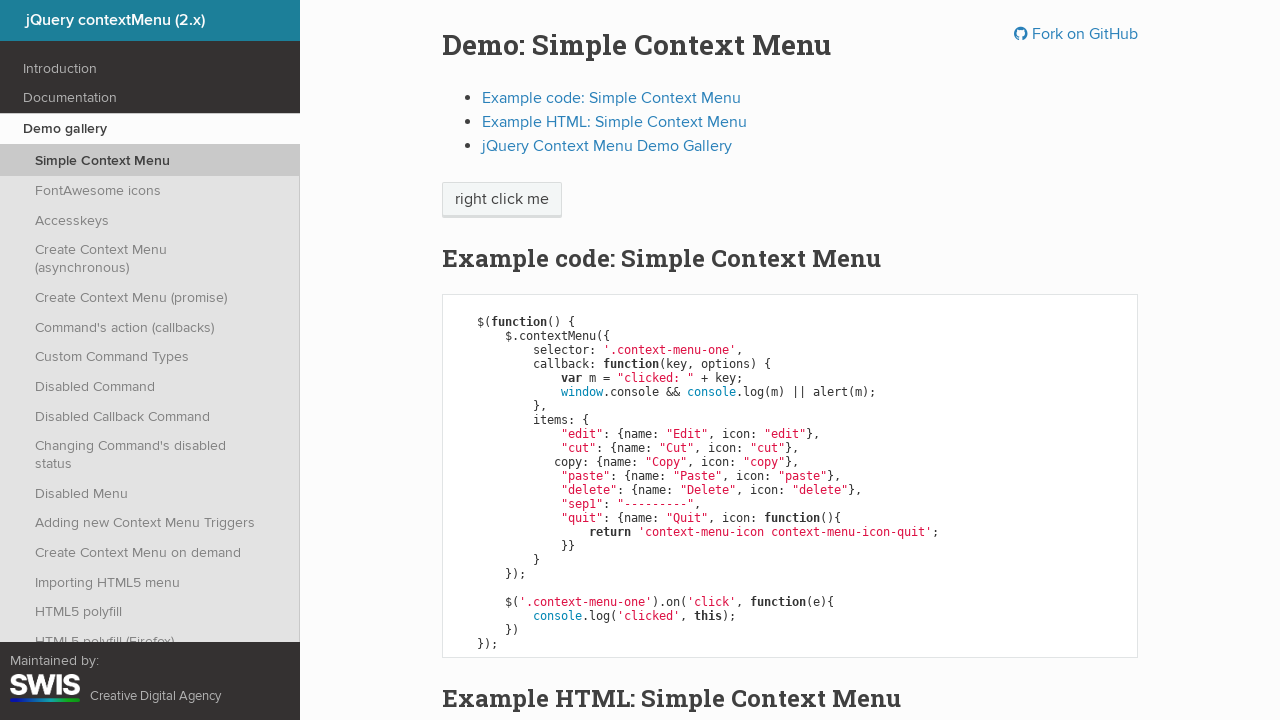

Alert dialog appeared and was accepted
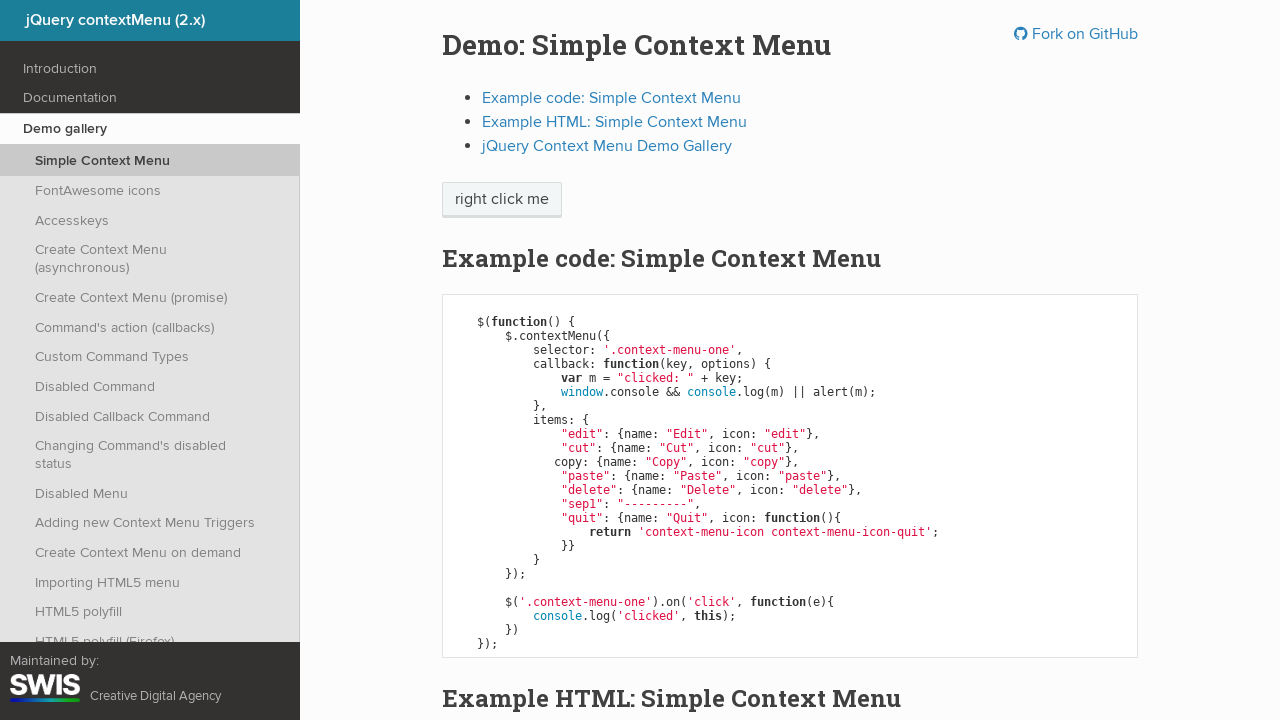

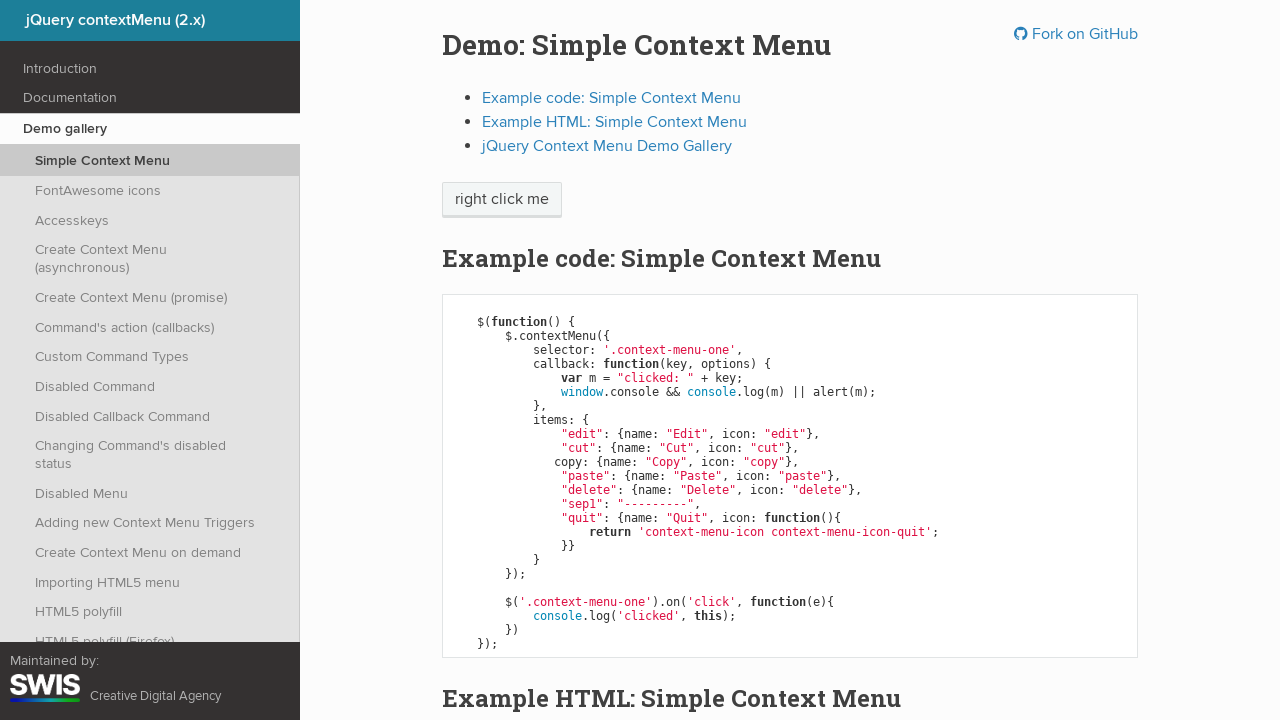